Tests a math quiz form by calculating the sum of two displayed numbers and selecting the correct answer from a dropdown

Starting URL: http://suninjuly.github.io/selects1.html

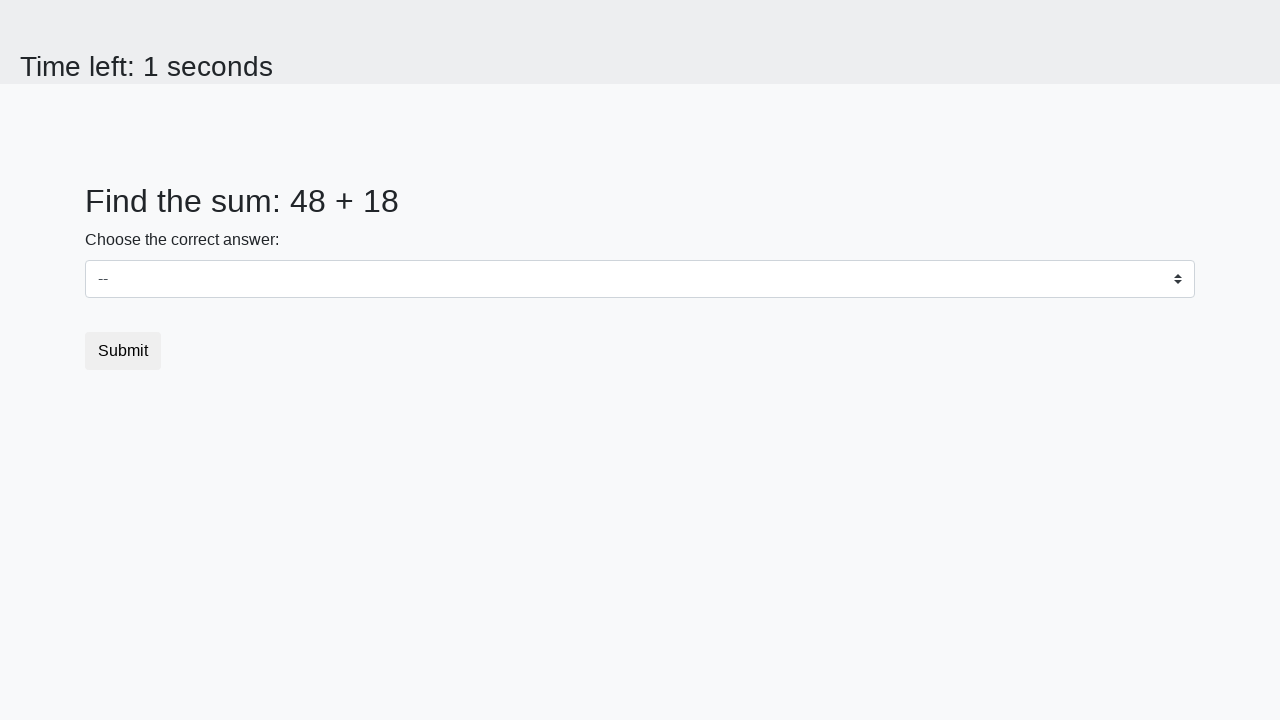

Retrieved first number from #num1 element
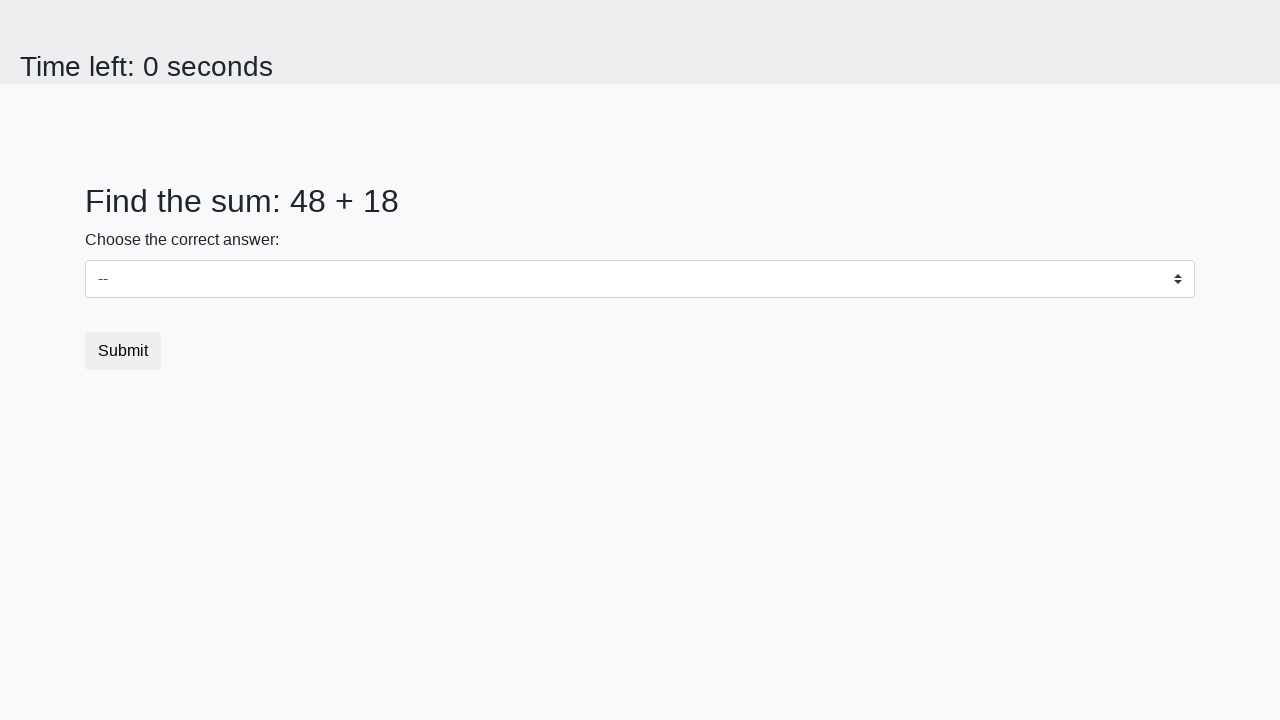

Retrieved second number from #num2 element
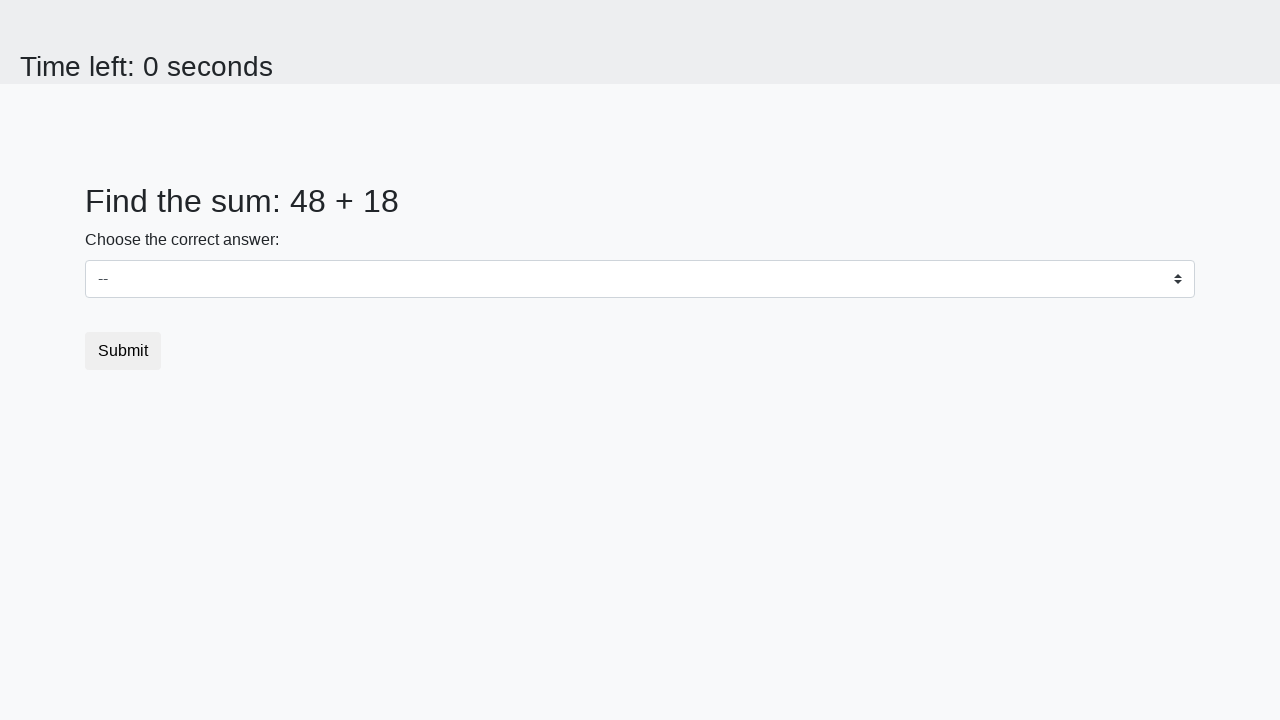

Calculated sum of 48 + 18 = 66
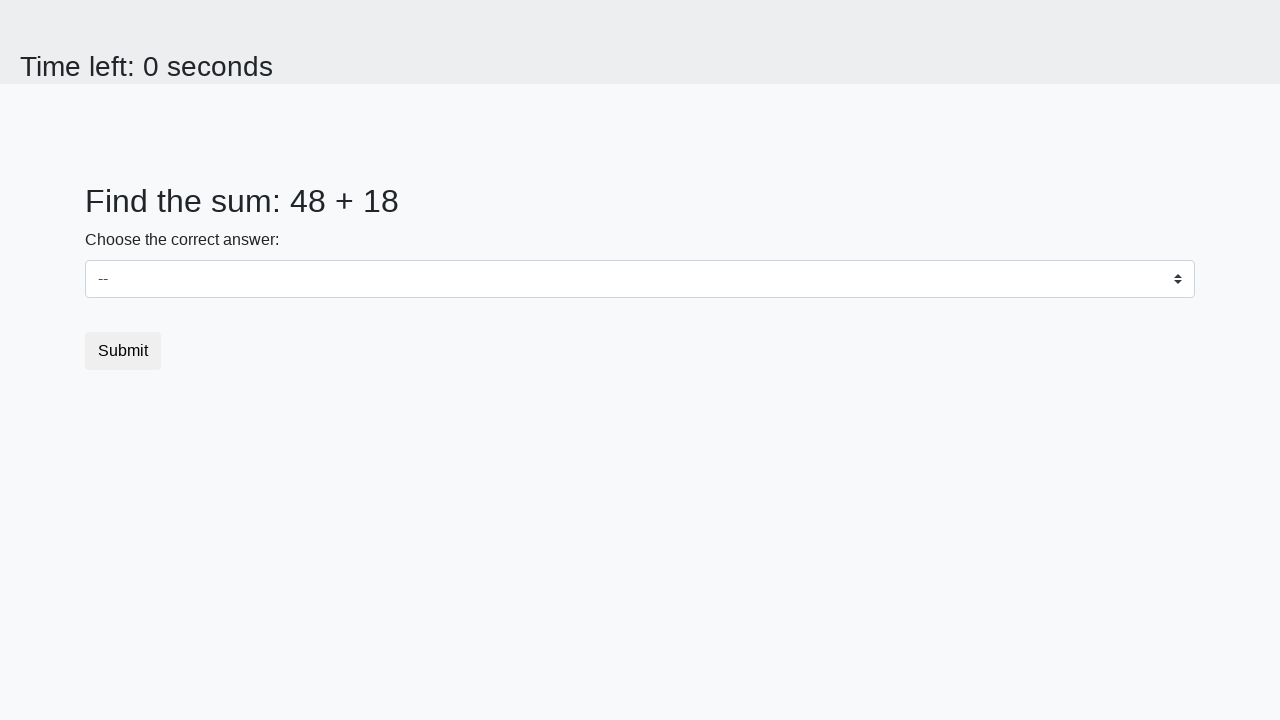

Selected 66 from the dropdown menu on #dropdown
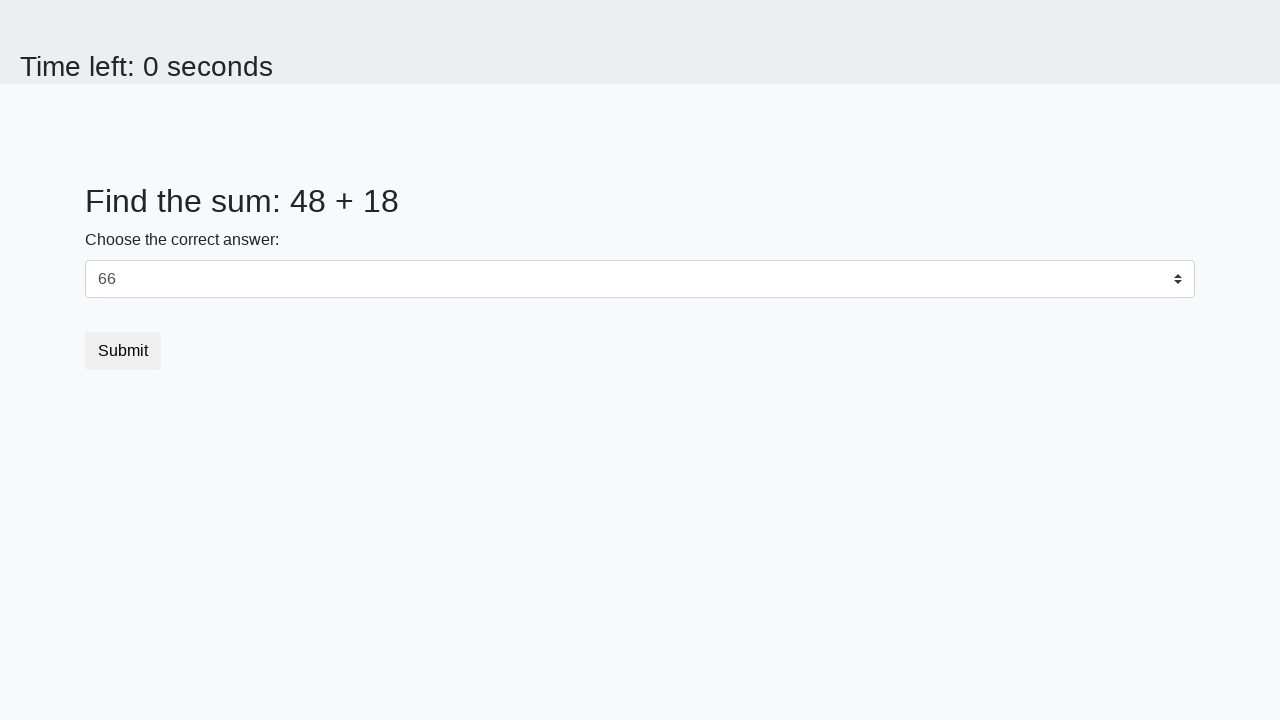

Clicked the submit button to complete the form at (123, 351) on .btn
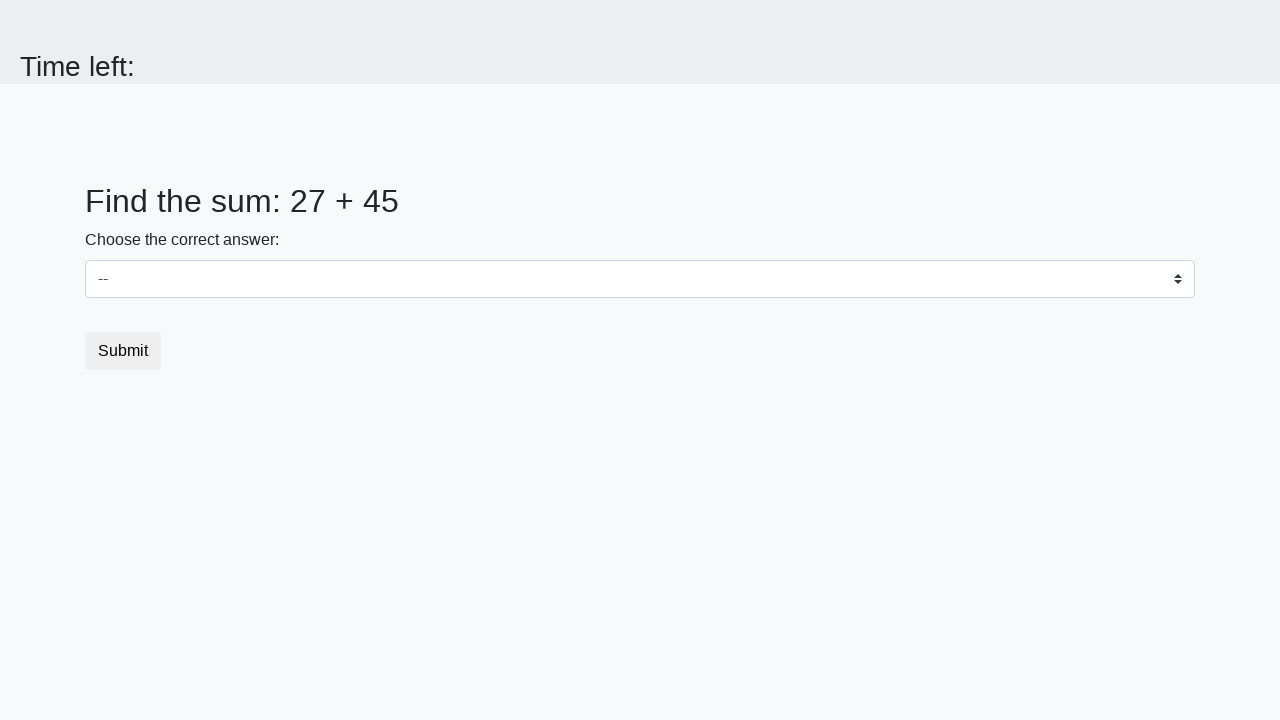

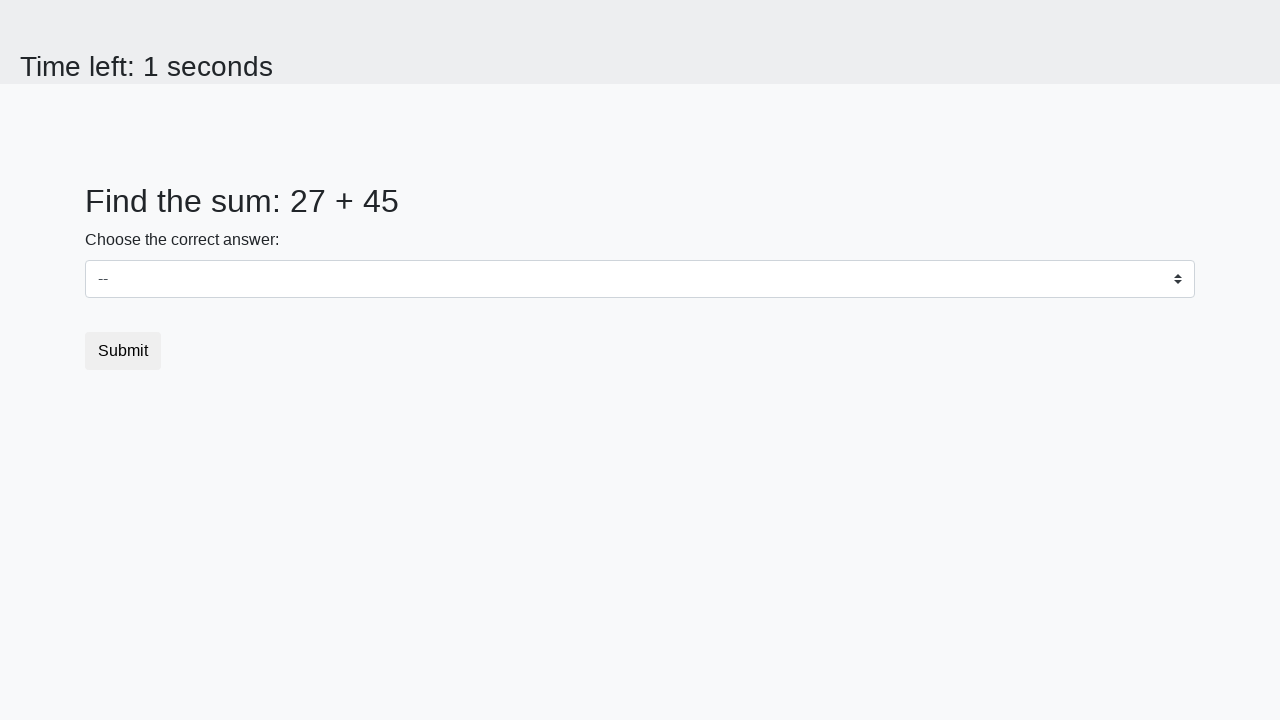